Opens the KSRTC (Karnataka State Road Transport Corporation) online passenger reservation system website and verifies the page loads successfully.

Starting URL: https://www.ksrtc.in/oprs-web/

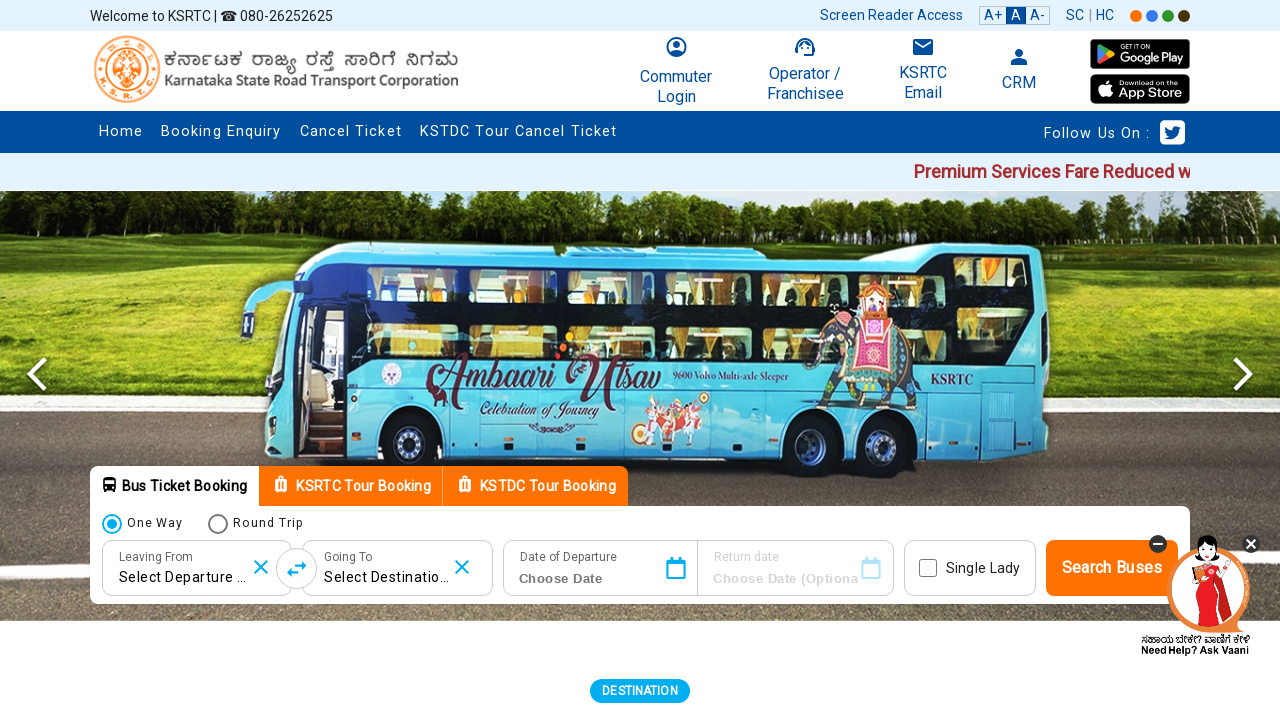

Waited for page DOM to be fully loaded
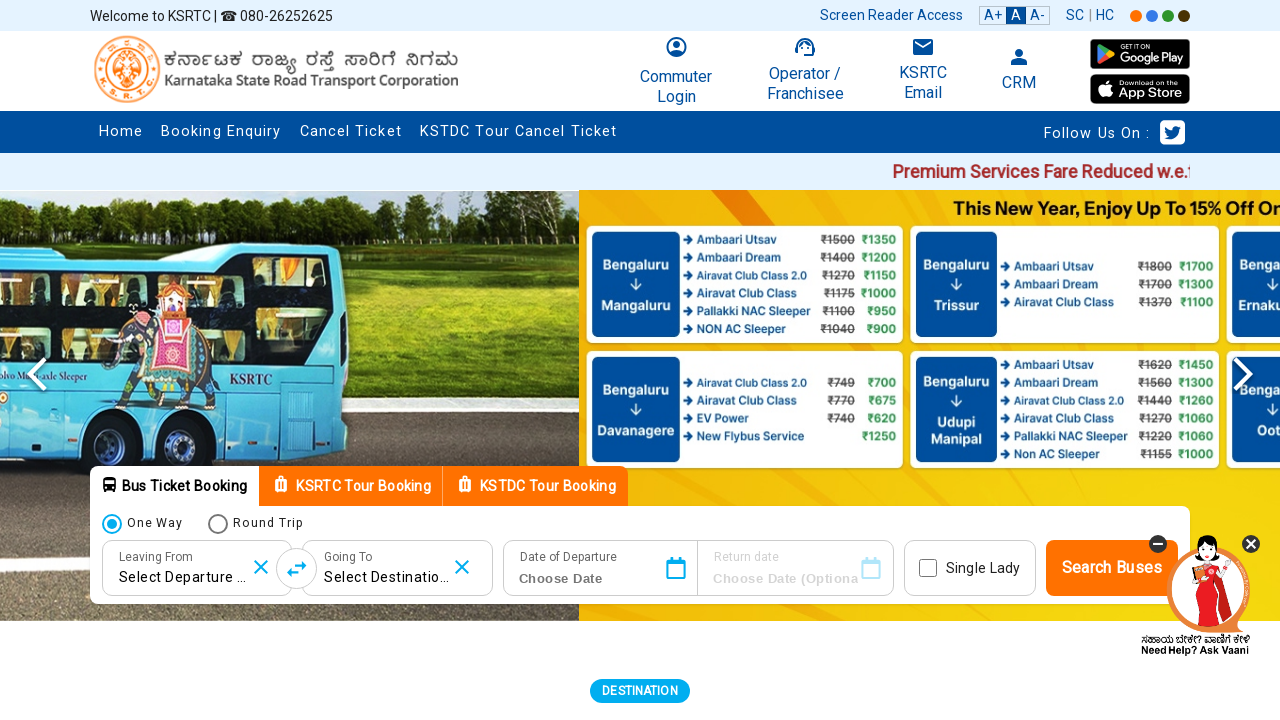

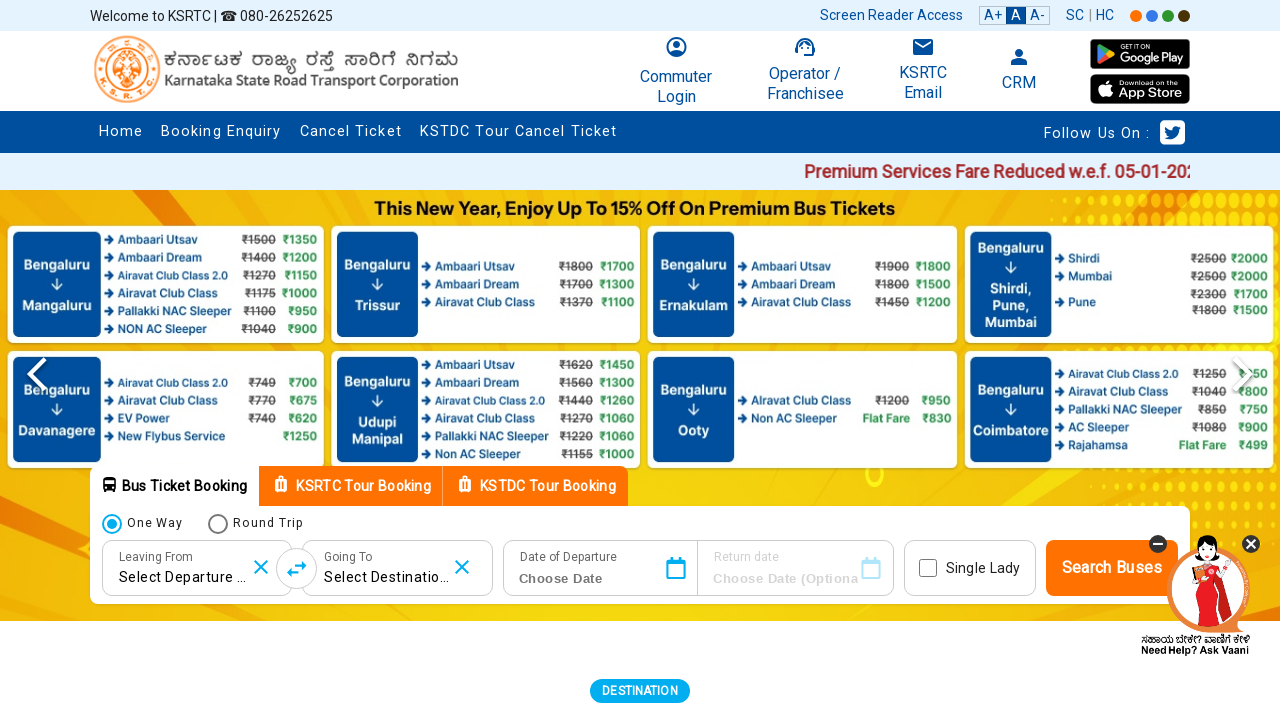